Tests the FAQ section by clicking on "How much does it cost and how to pay?" question and verifying the answer is displayed

Starting URL: https://qa-scooter.praktikum-services.ru/

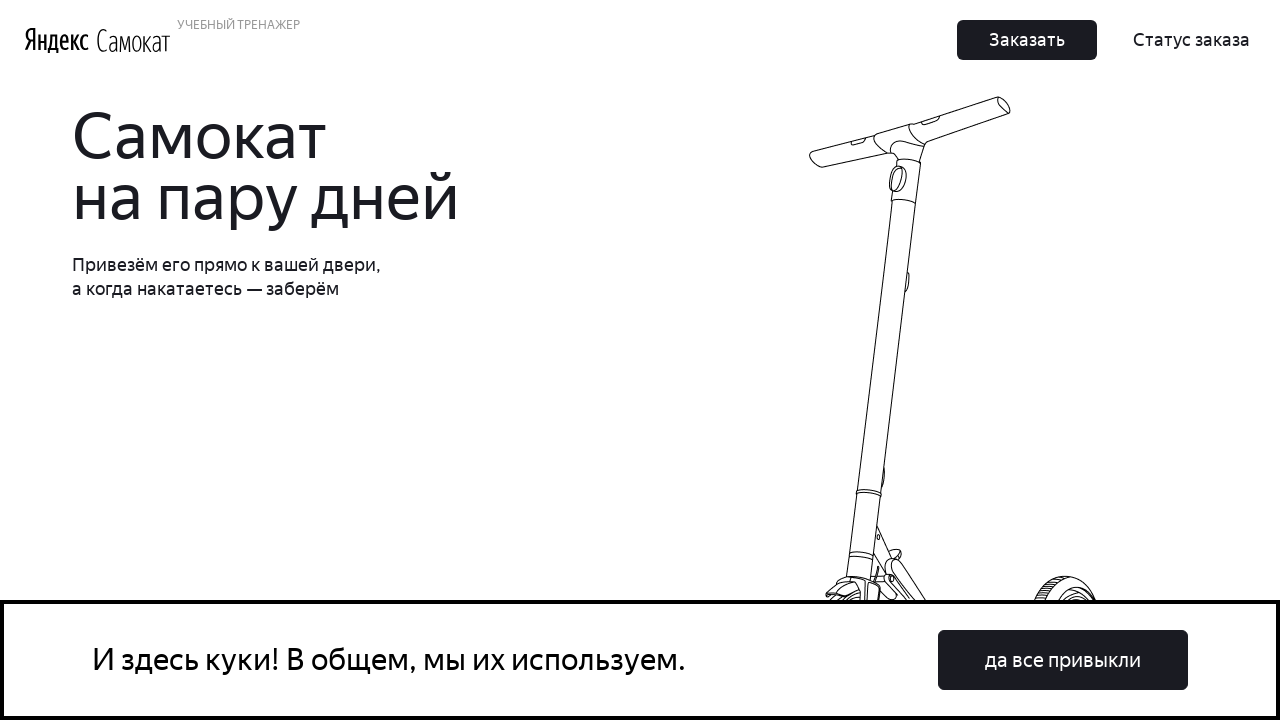

Scrolled to bottom of page to reach FAQ section
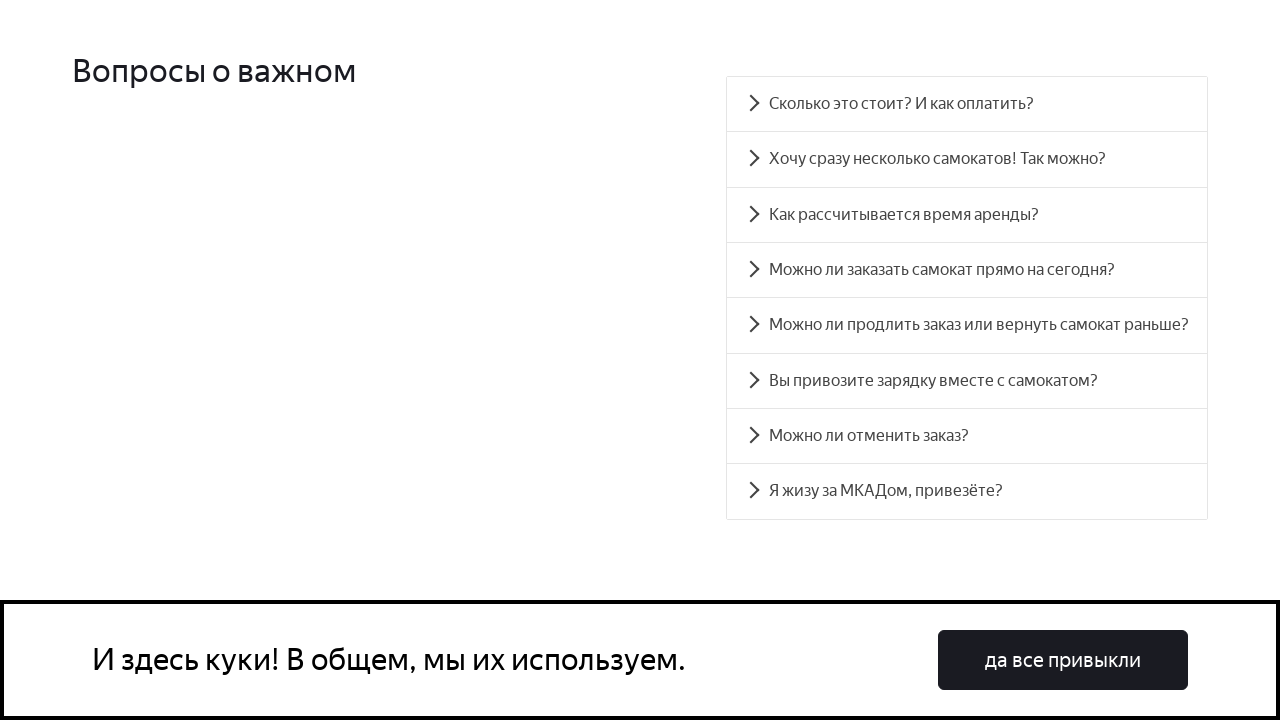

FAQ section header 'Вопросы о важном' is now visible
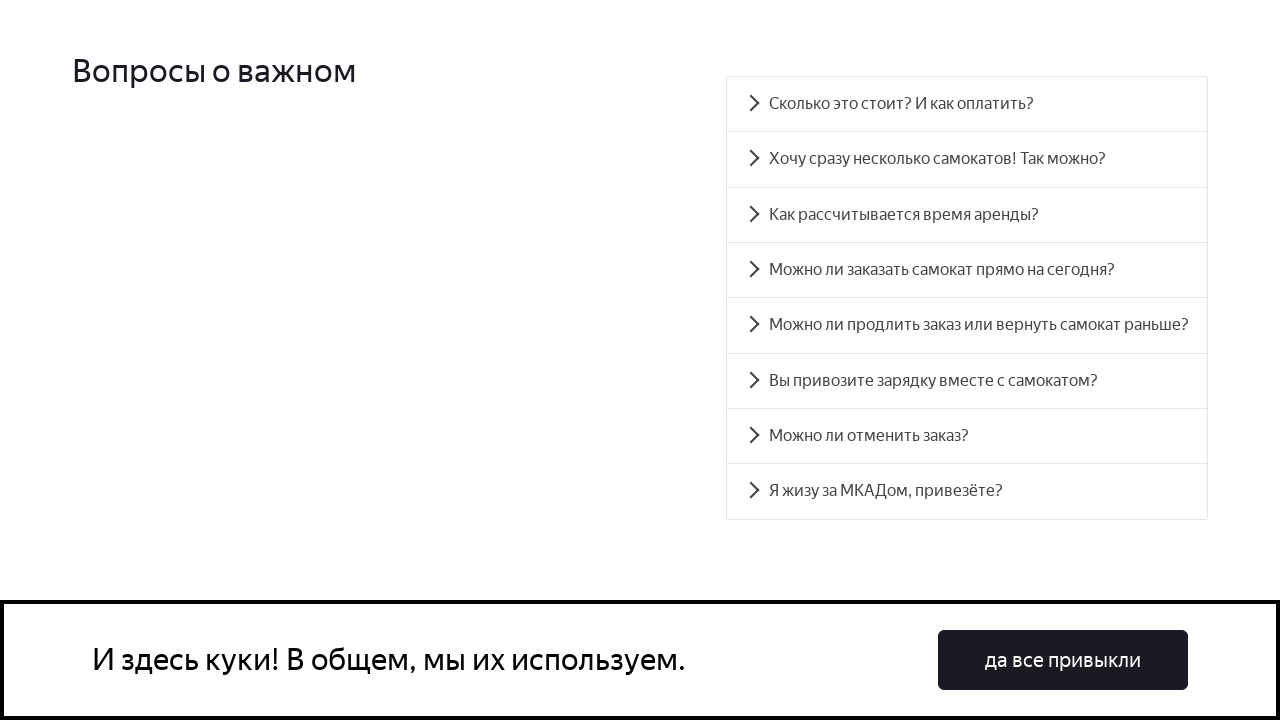

Clicked on 'Сколько это стоит? И как оплатить?' FAQ question at (967, 104) on xpath=//div[text()='Сколько это стоит? И как оплатить?']
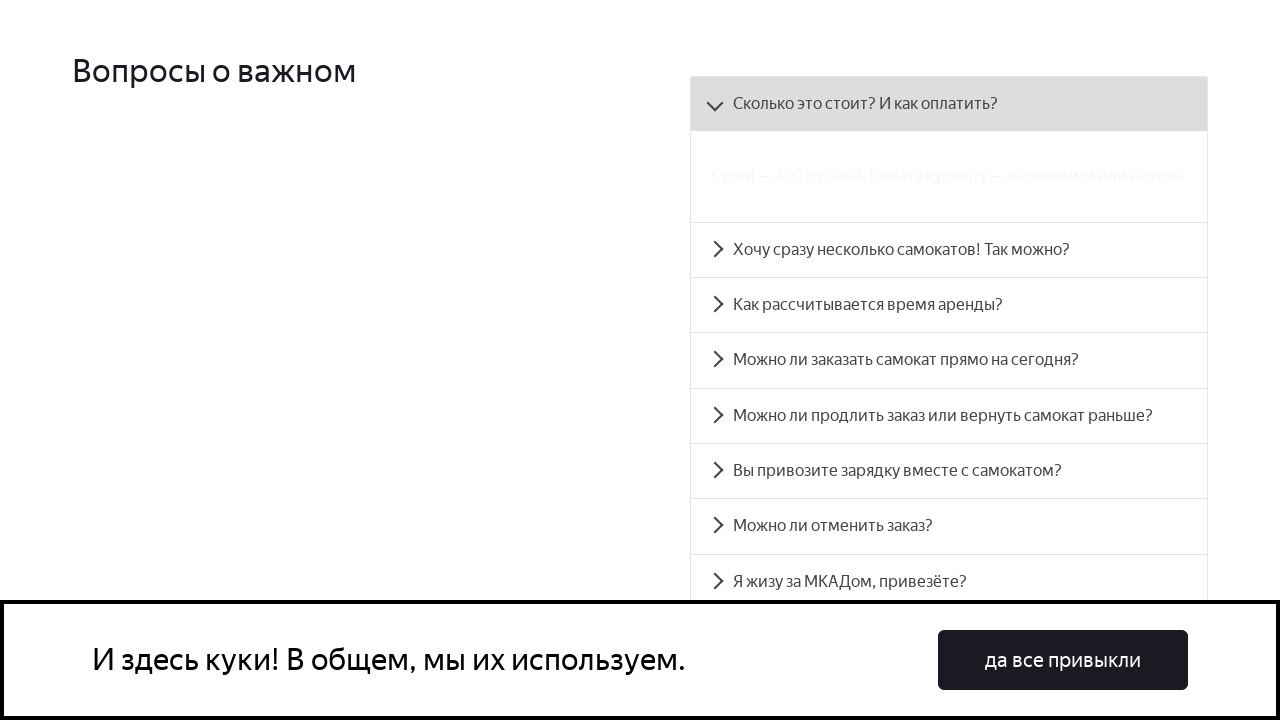

Answer 'Сутки — 400 рублей. Оплата курьеру — наличными или картой.' is now visible
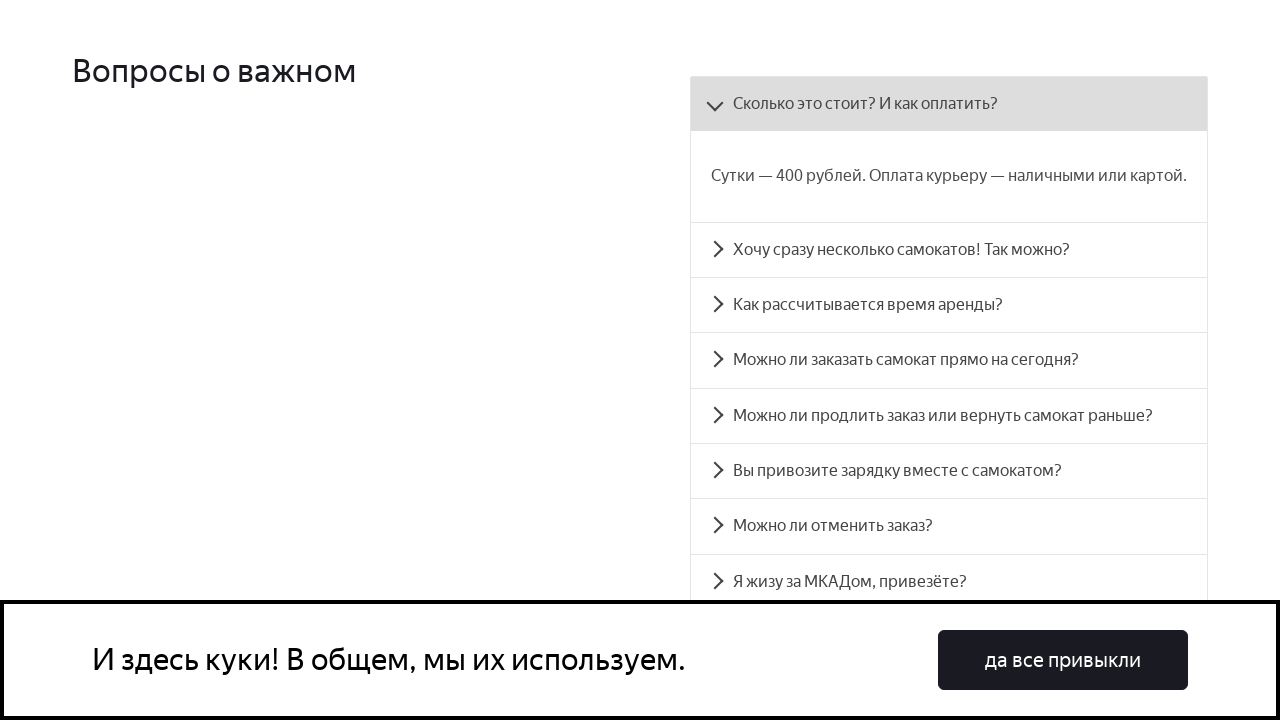

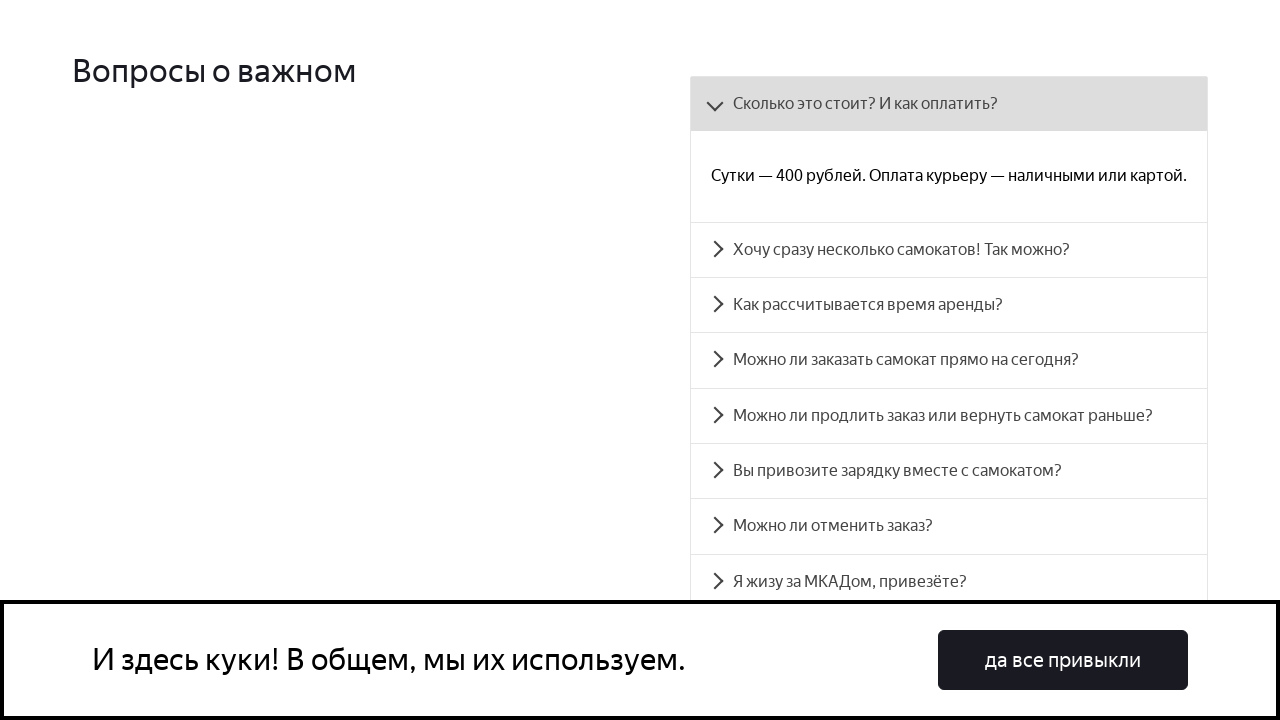